Tests alert handling functionality by clicking a button that triggers an alert, reading its text, and accepting it

Starting URL: https://seleniumautomationpractice.blogspot.com/2018/01/blog-post.html

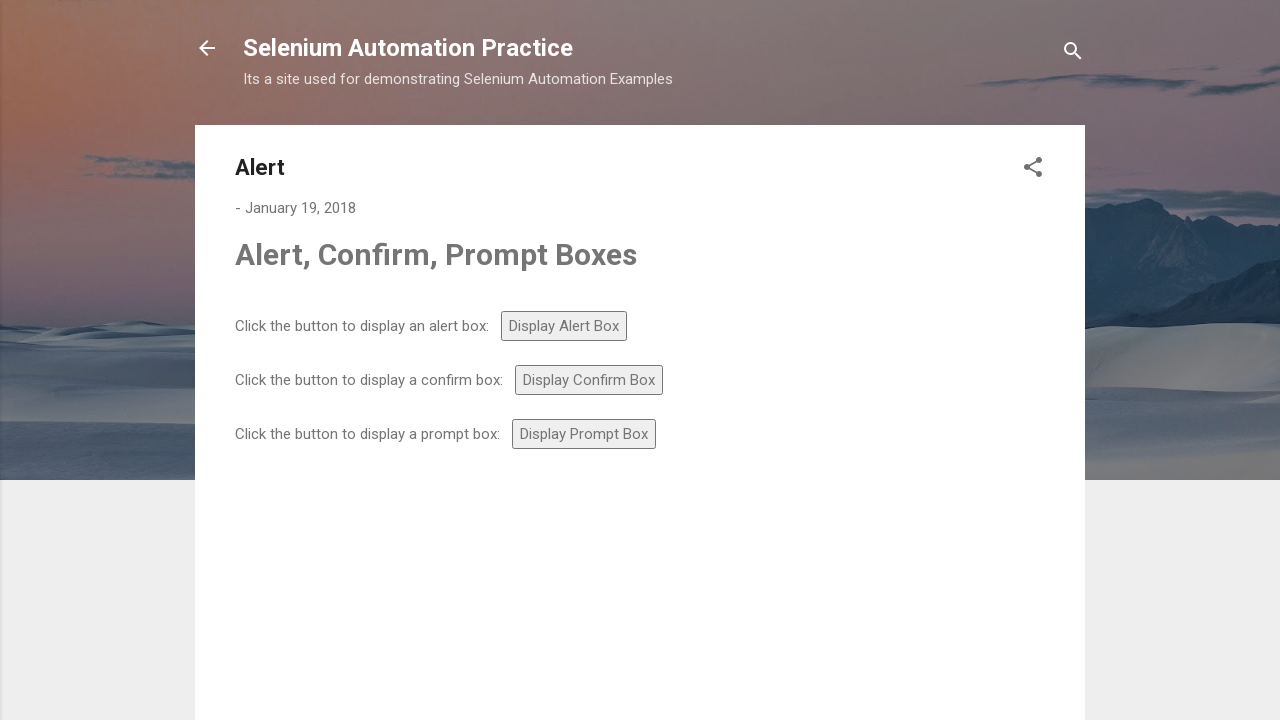

Clicked alert button to trigger alert dialog at (564, 326) on #alert
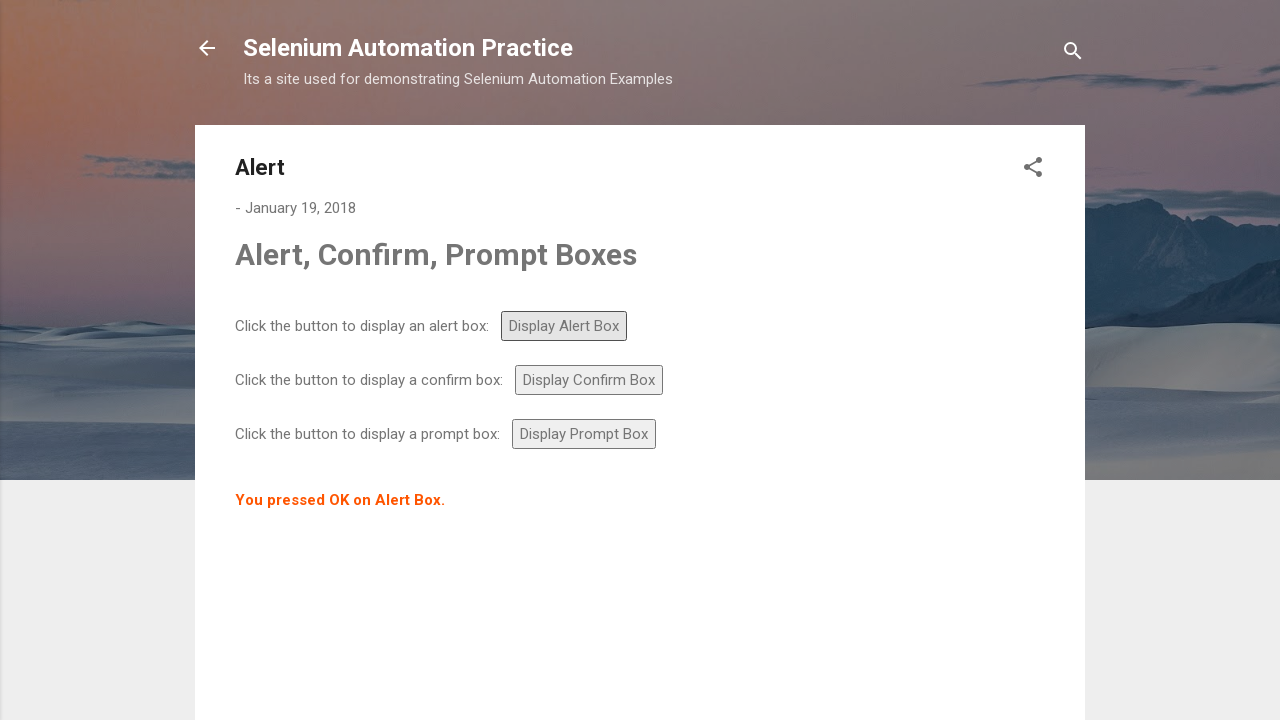

Set up dialog handler to accept alerts
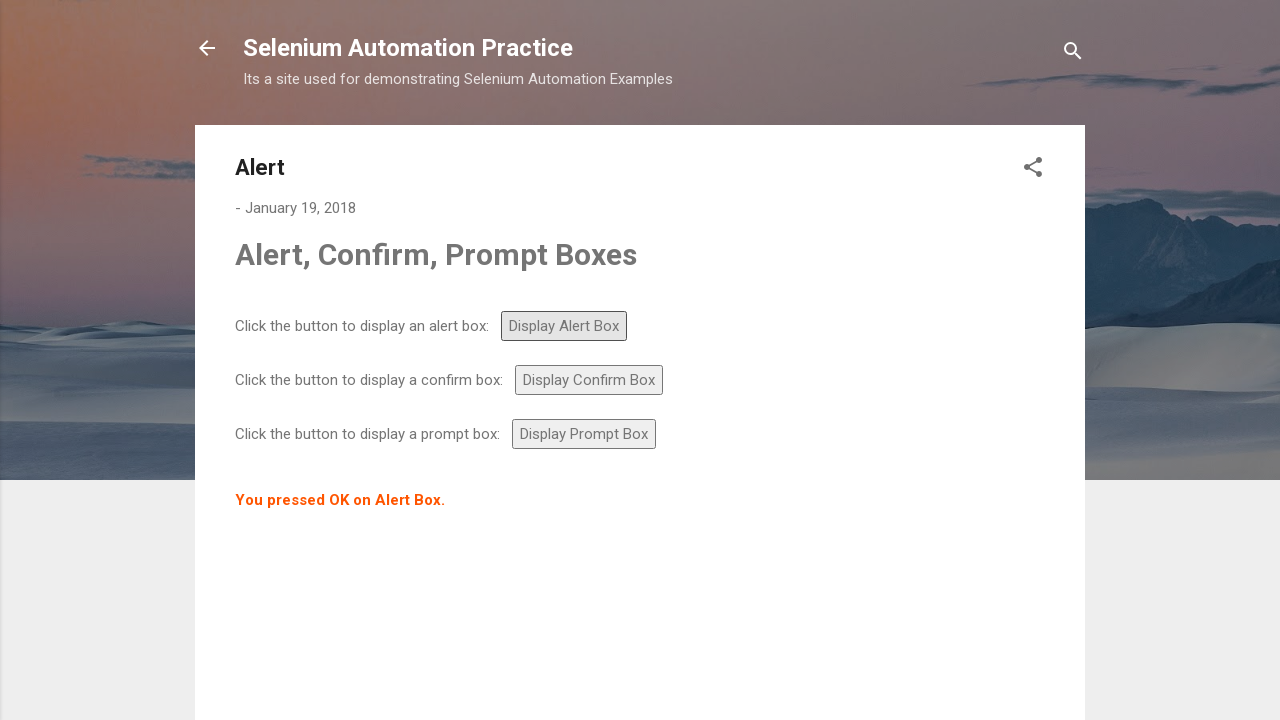

Clicked alert button again to trigger alert and test handler at (564, 326) on #alert
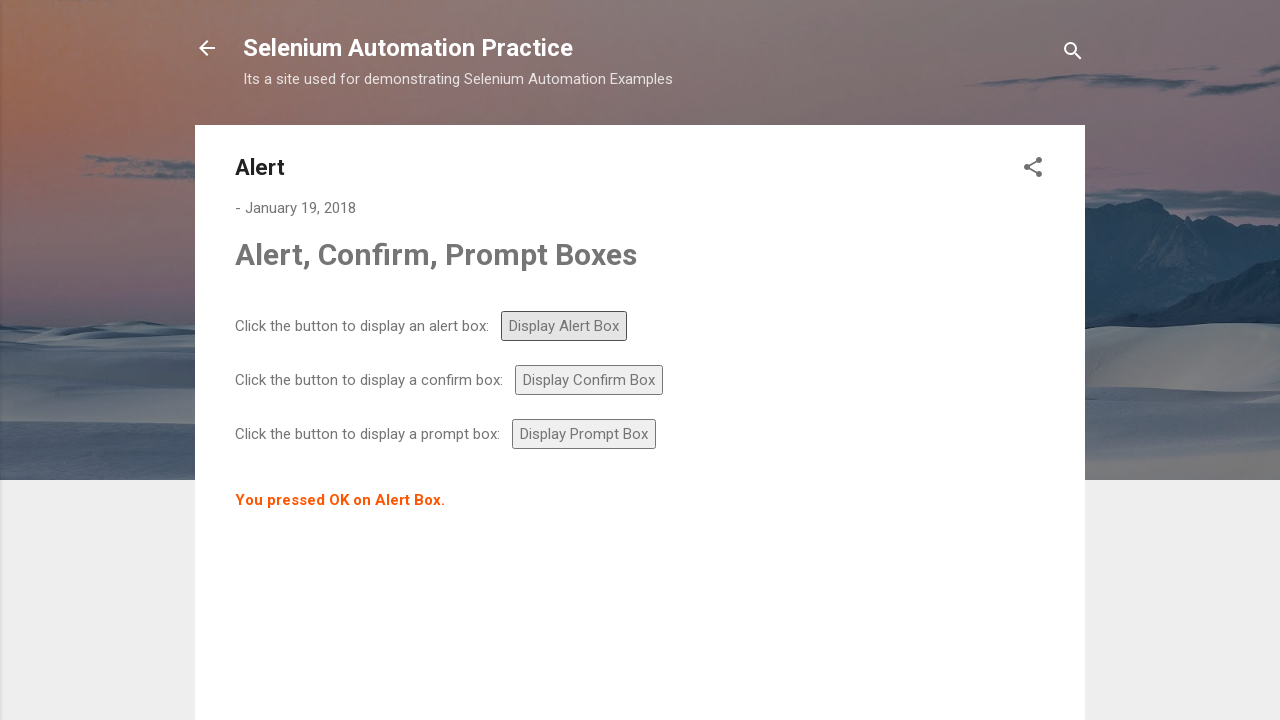

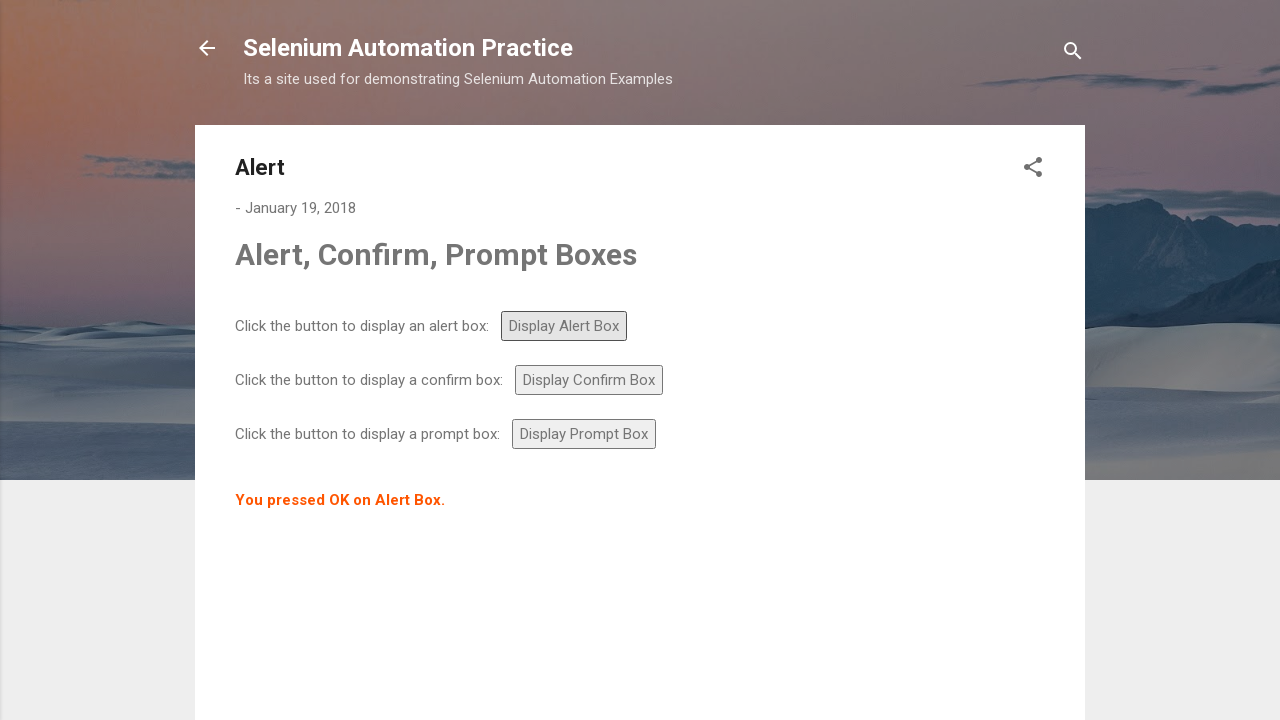